Tests double-click and right-click actions on buttons, verifying that the appropriate confirmation messages are displayed after each action.

Starting URL: https://demoqa.com/buttons

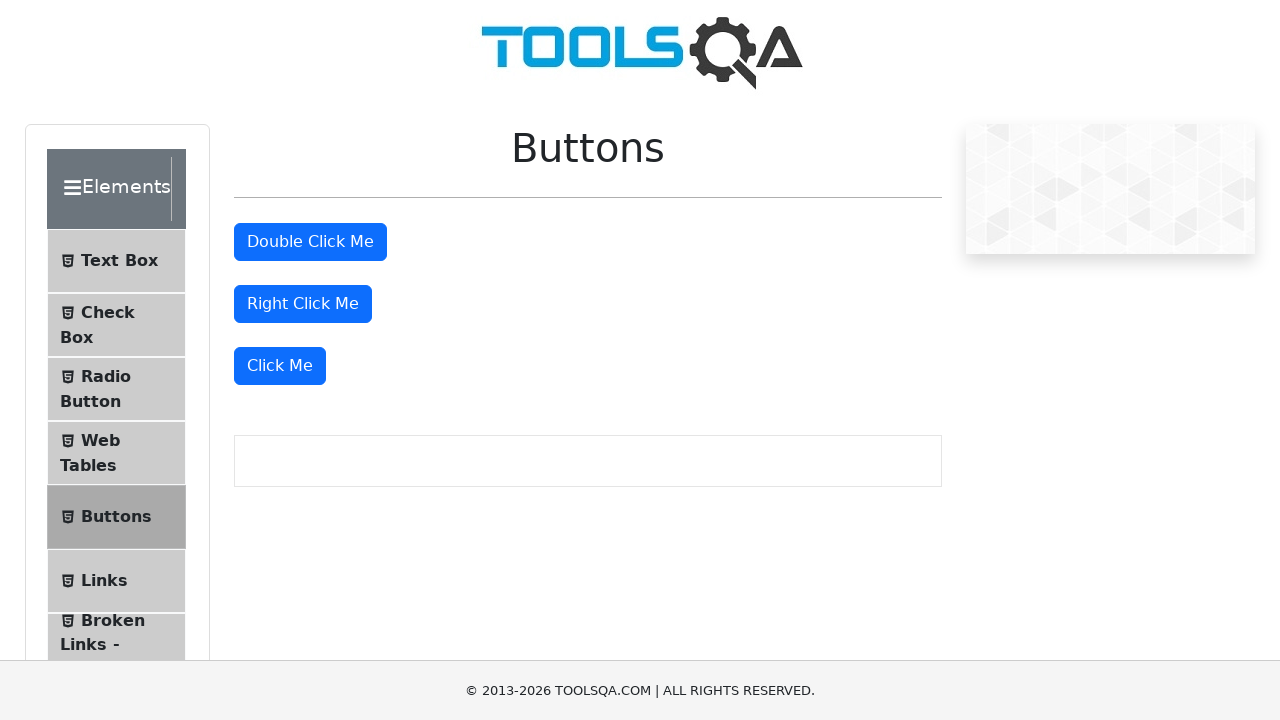

Double-clicked the double click button at (310, 242) on xpath=//button[@id='doubleClickBtn']
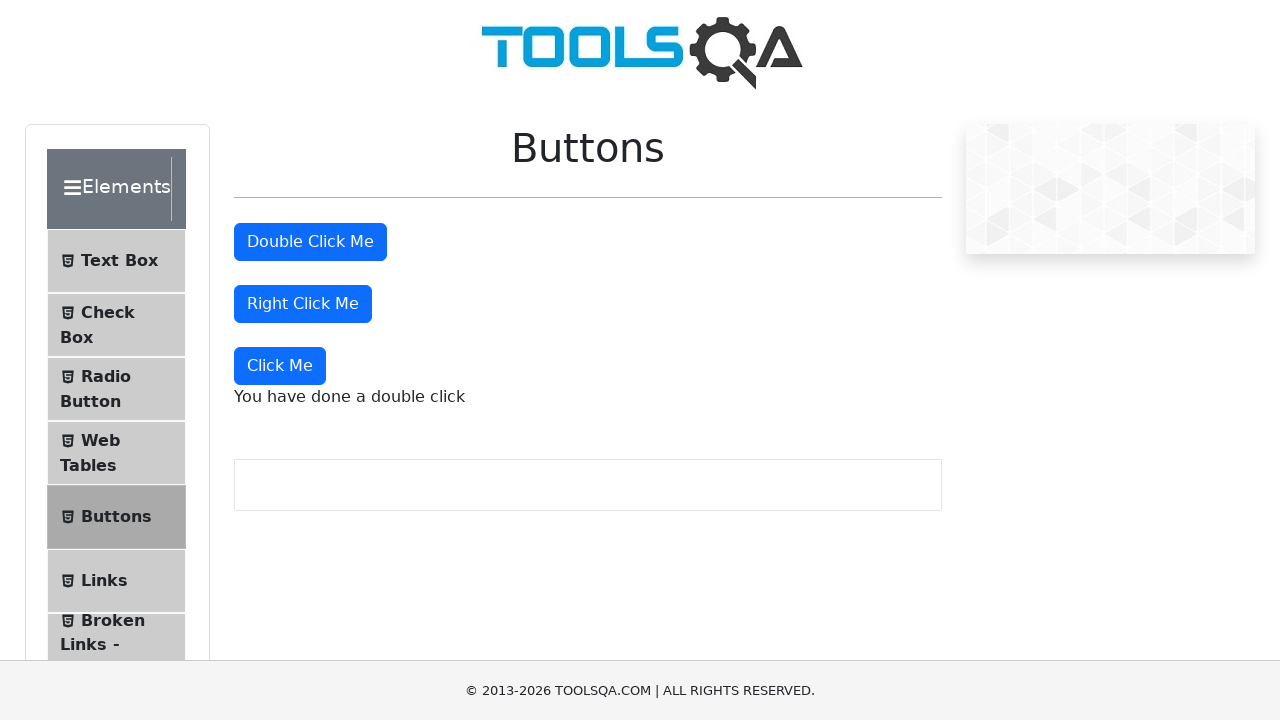

Double click confirmation message appeared
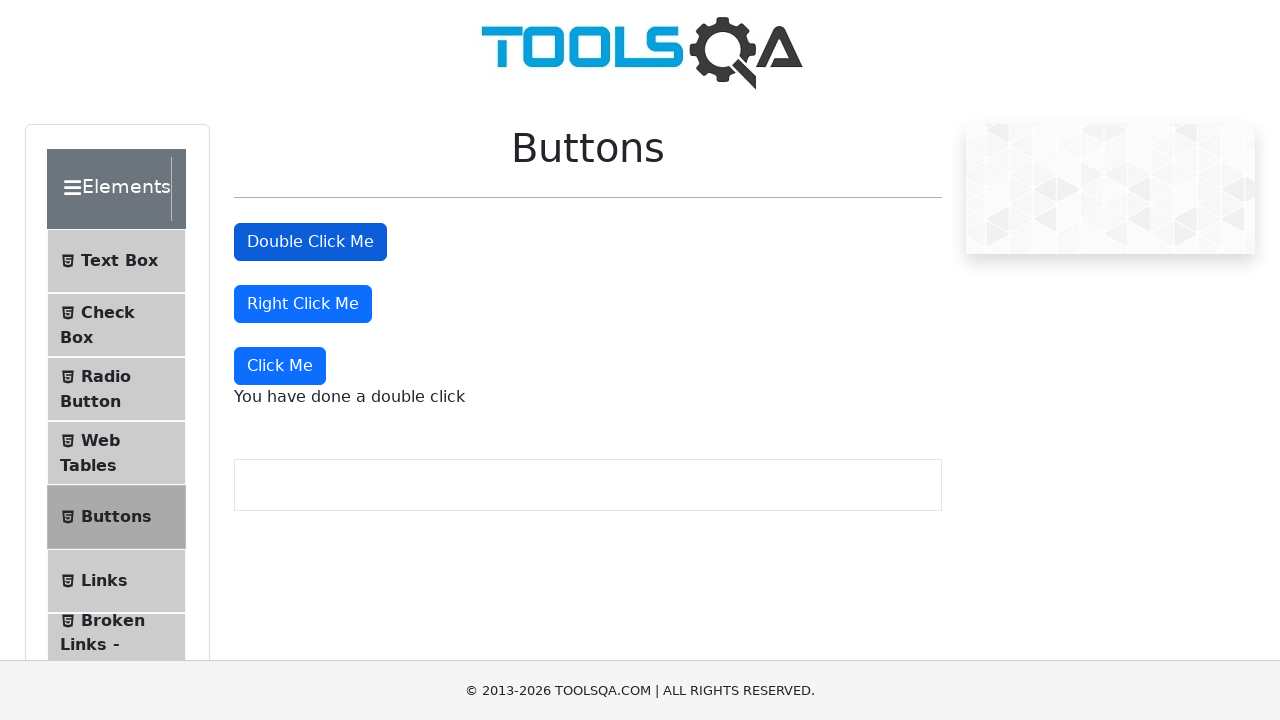

Right-clicked the right click button at (303, 304) on //button[@id='rightClickBtn']
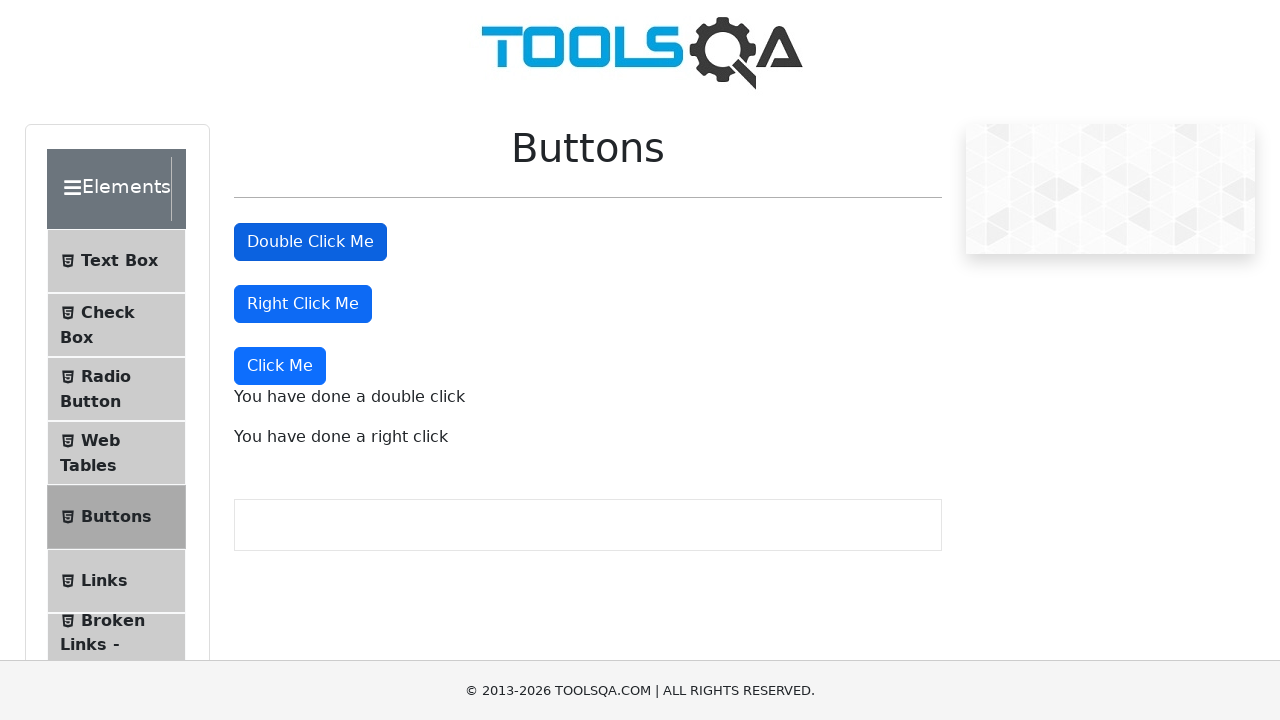

Right click confirmation message appeared
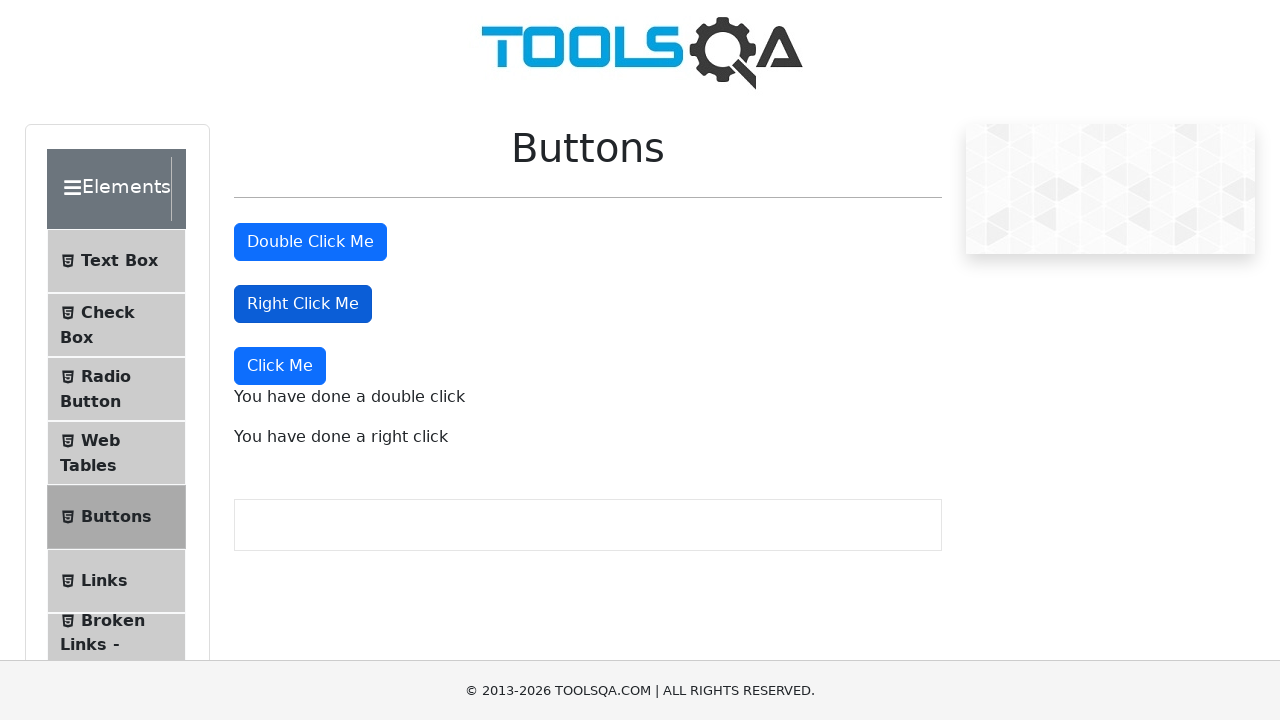

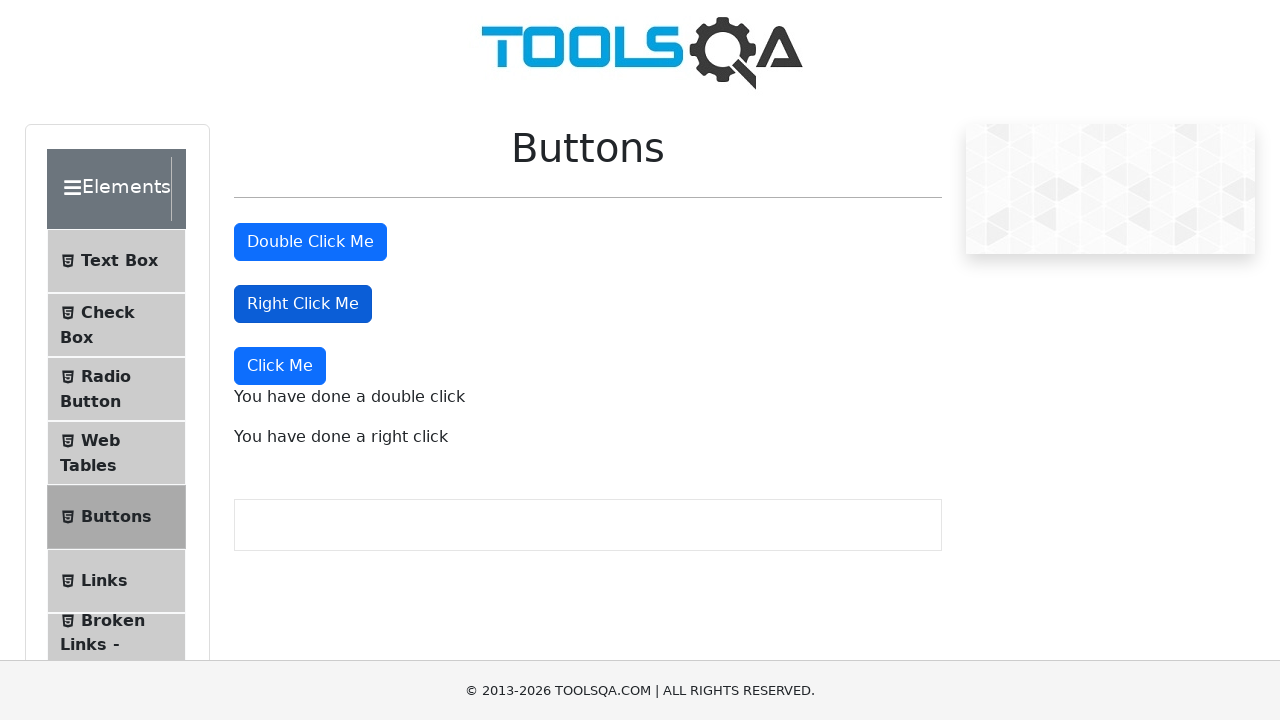